Tests JavaScript confirmation alert handling by clicking a button to trigger the alert, accepting it, and verifying the result message displays correctly on the page.

Starting URL: http://the-internet.herokuapp.com/javascript_alerts

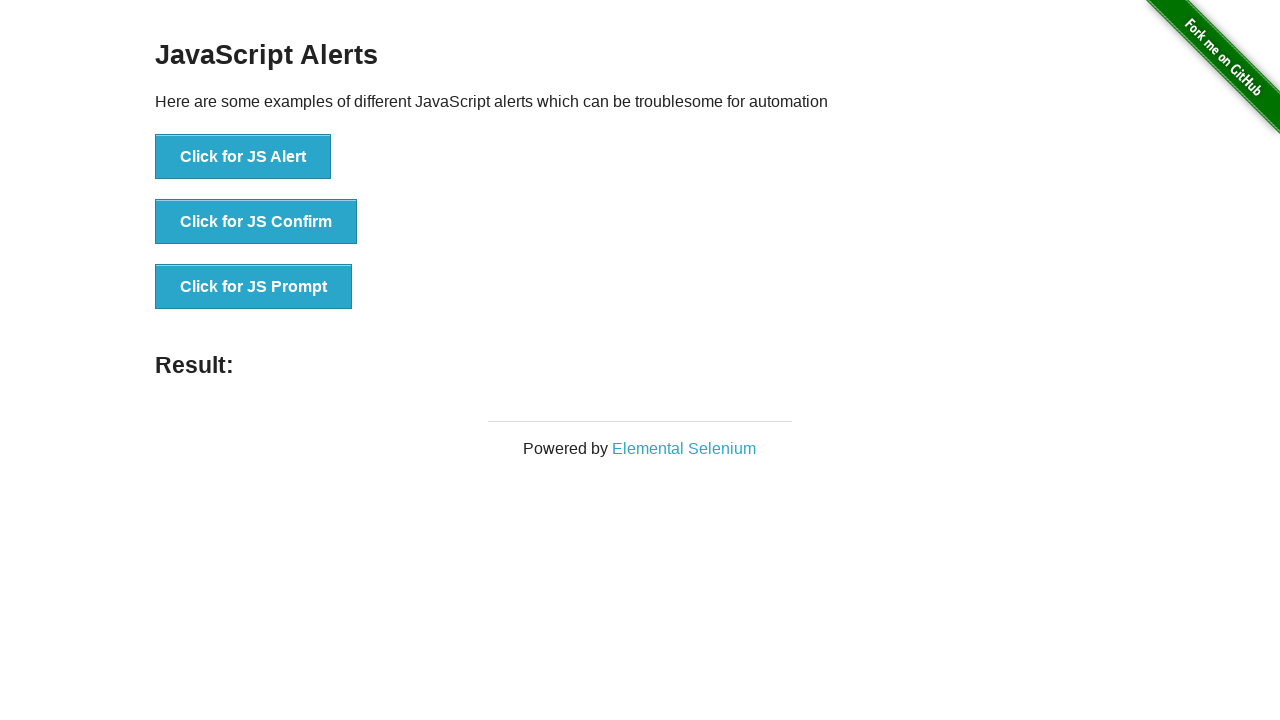

Clicked the second button to trigger JavaScript confirmation alert at (256, 222) on css=button >> nth=1
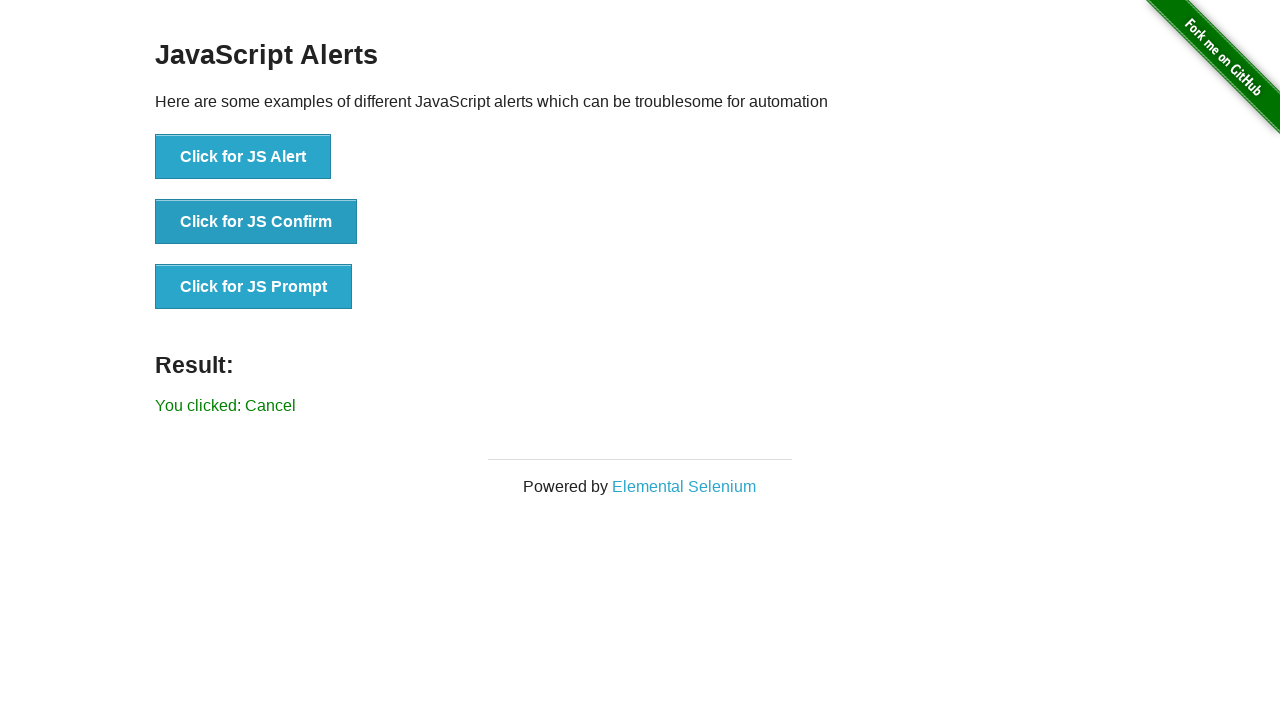

Set up dialog handler to accept alerts
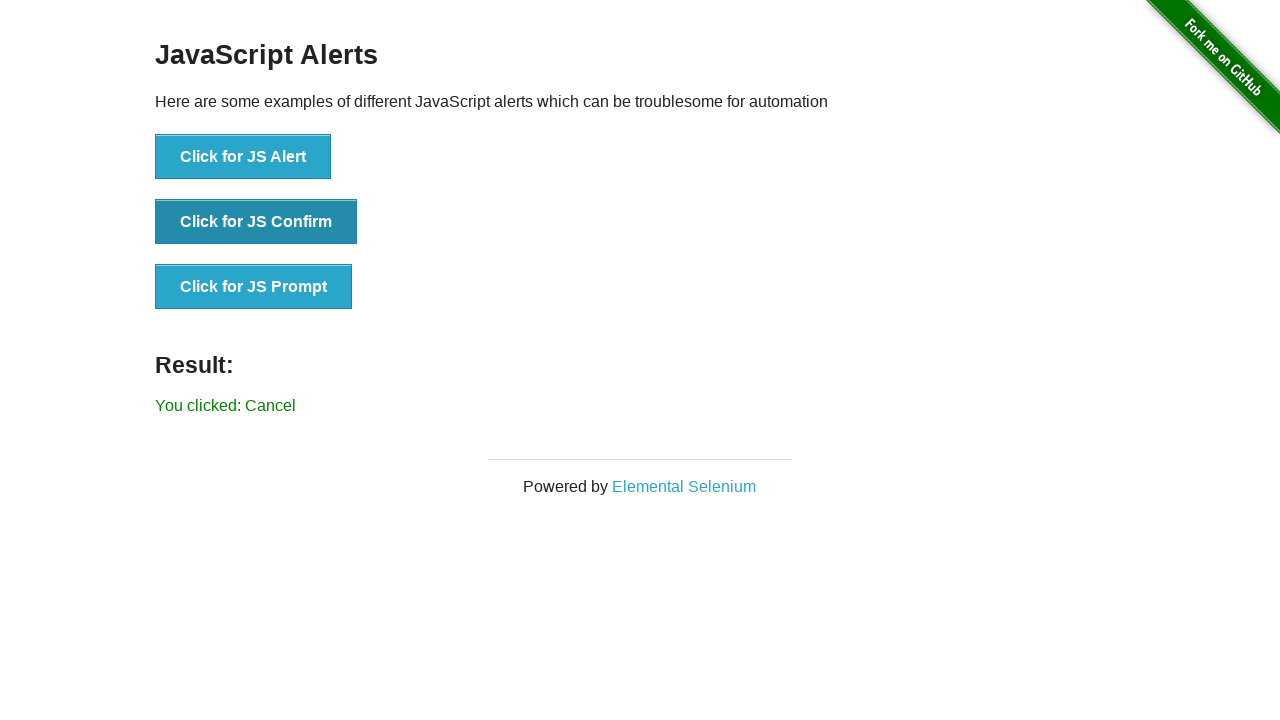

Re-clicked the second button to trigger alert with handler in place at (256, 222) on css=button >> nth=1
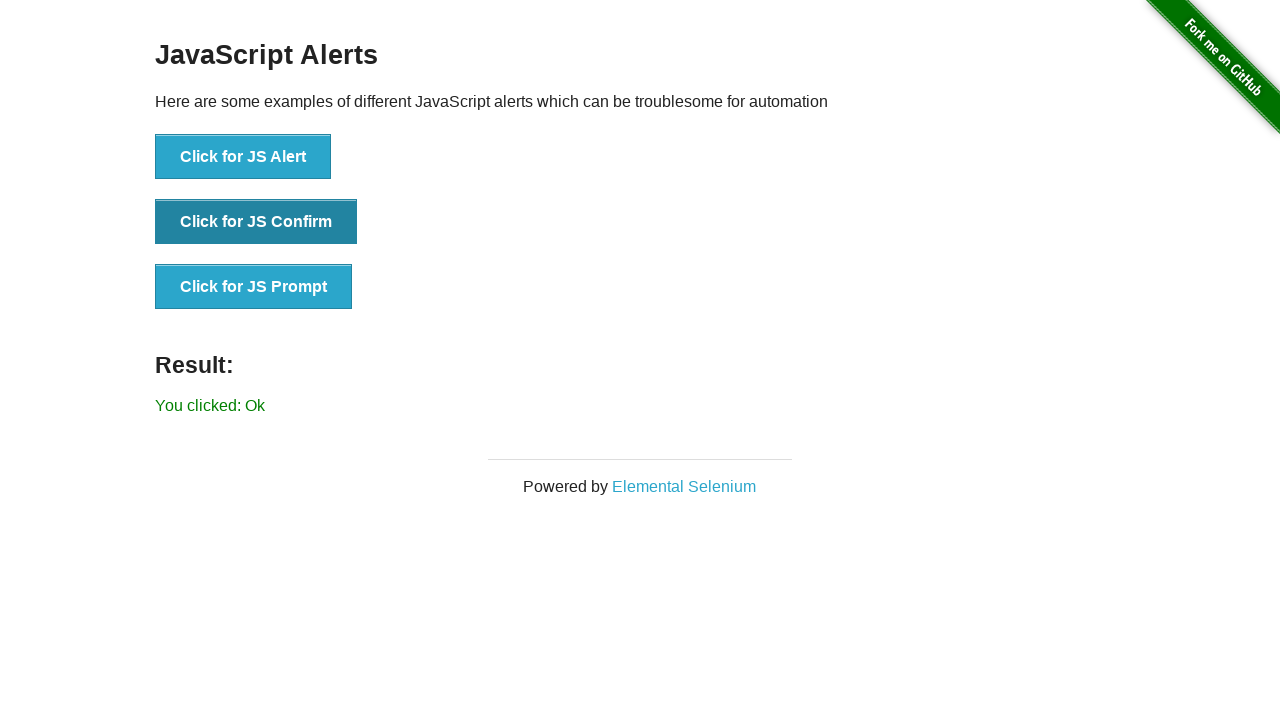

Result message element loaded
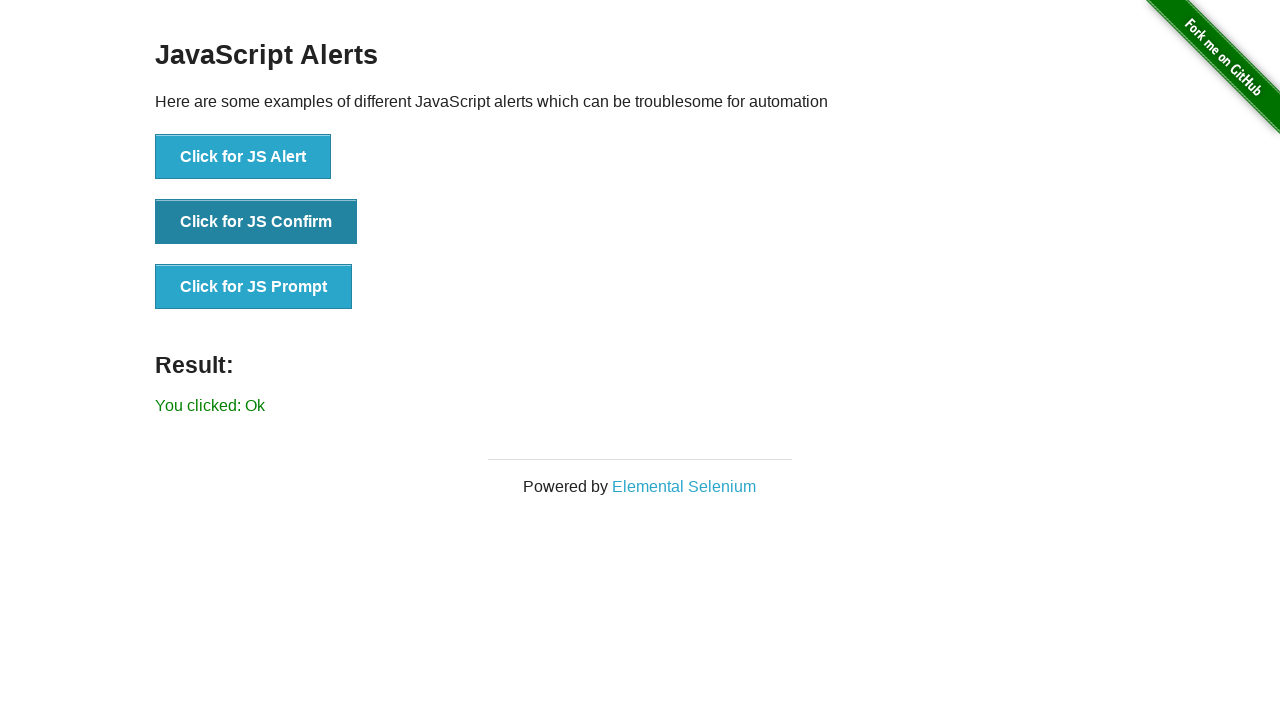

Retrieved result text from page
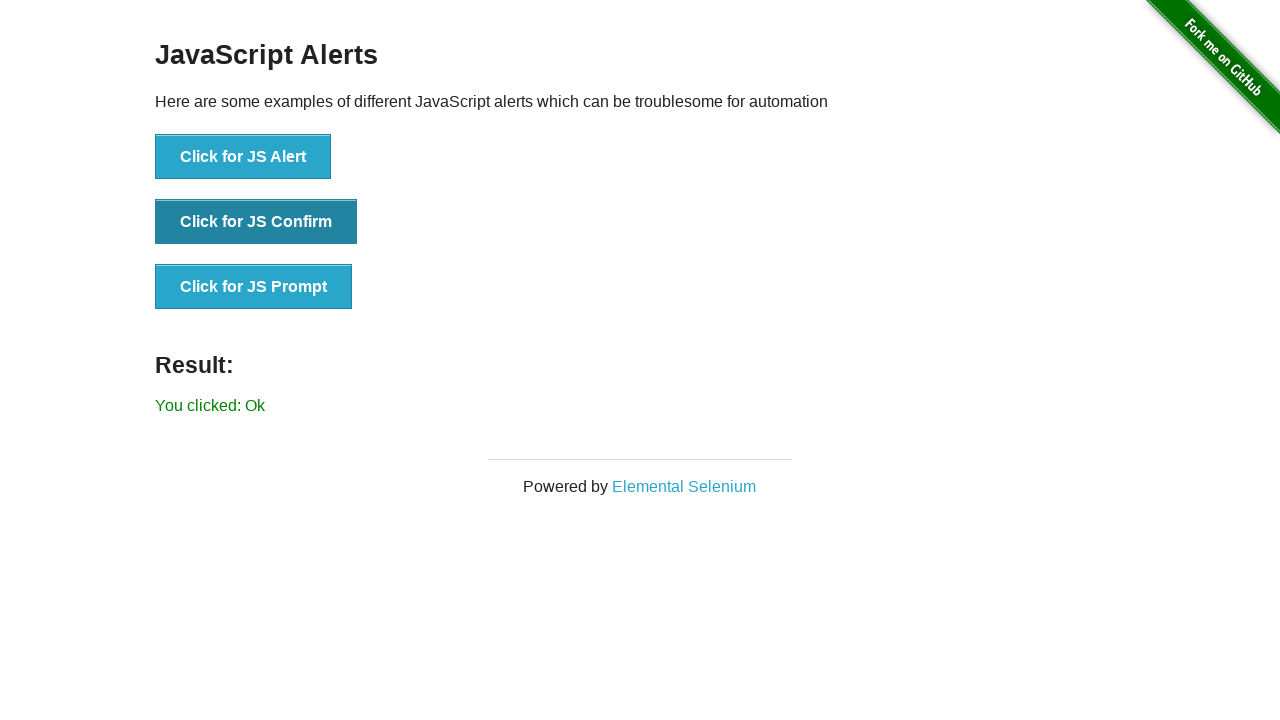

Verified result text equals 'You clicked: Ok'
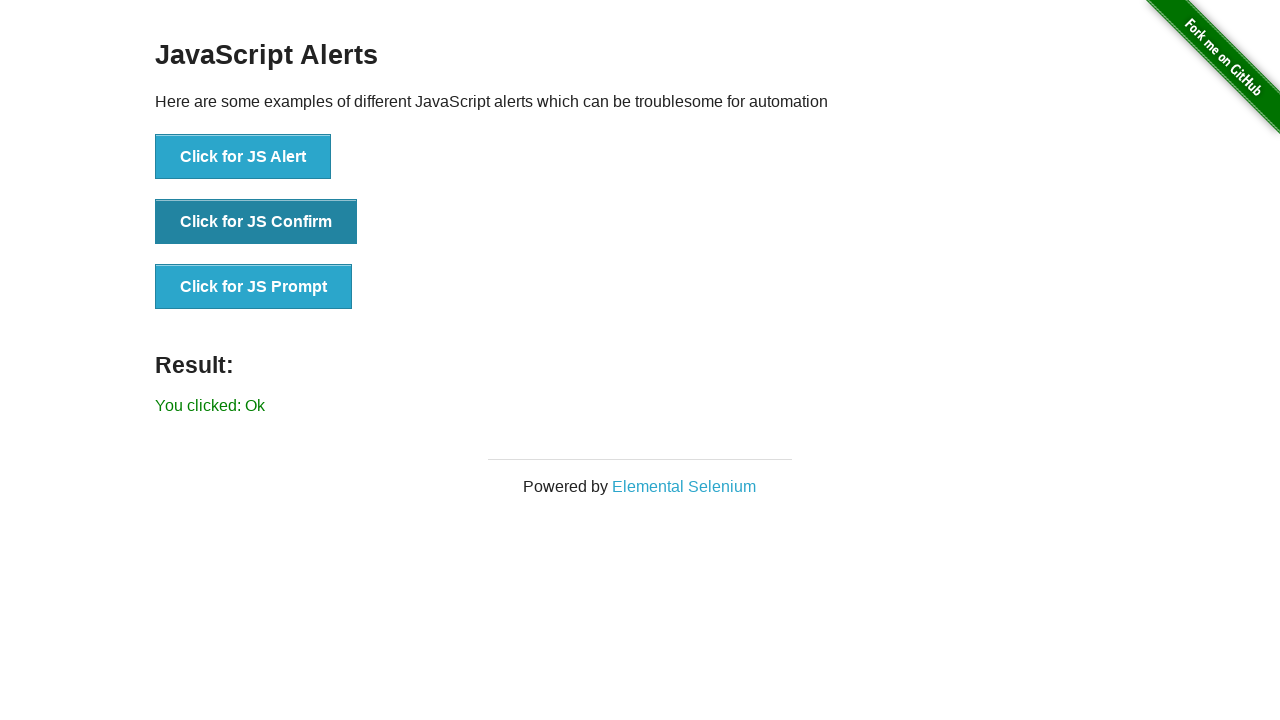

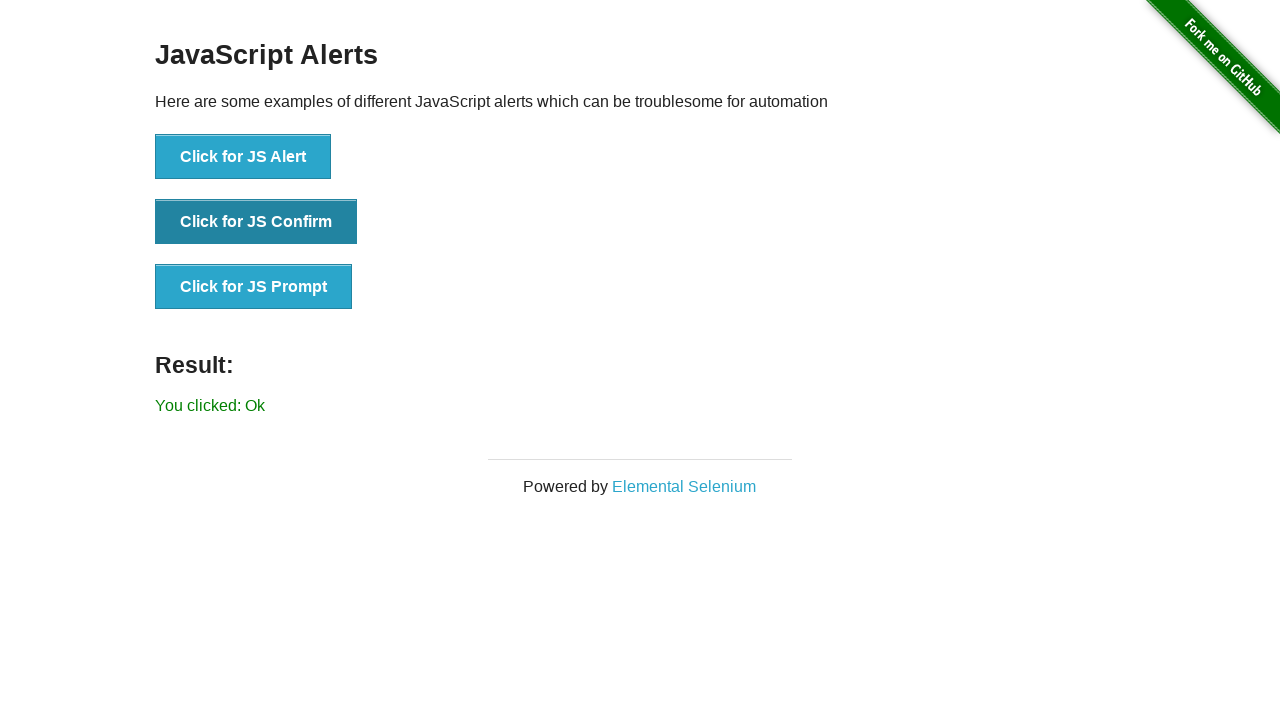